Tests the Text Box form functionality by navigating to Elements > Text Box, filling in personal information fields (full name, email, current address, permanent address), and submitting the form to verify the data is displayed correctly.

Starting URL: https://demoqa.com/

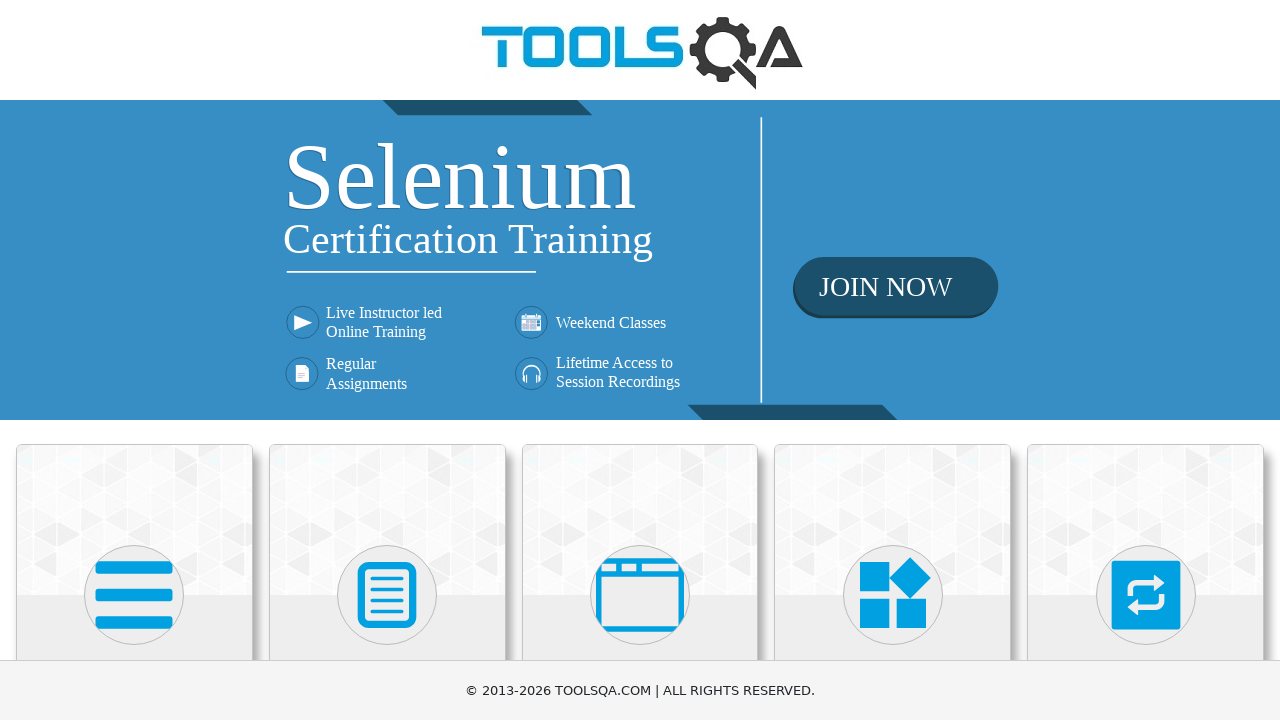

Clicked on Elements section at (134, 360) on text=Elements
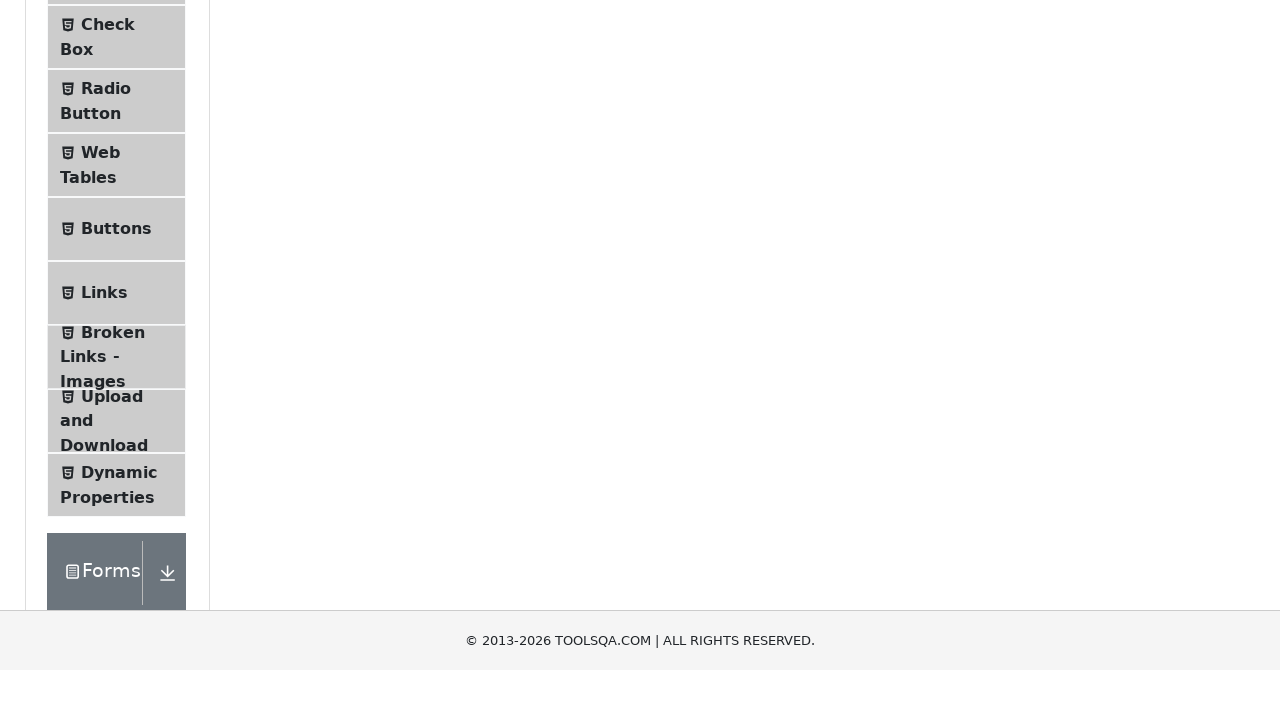

Clicked on Text Box option at (119, 261) on text=Text Box
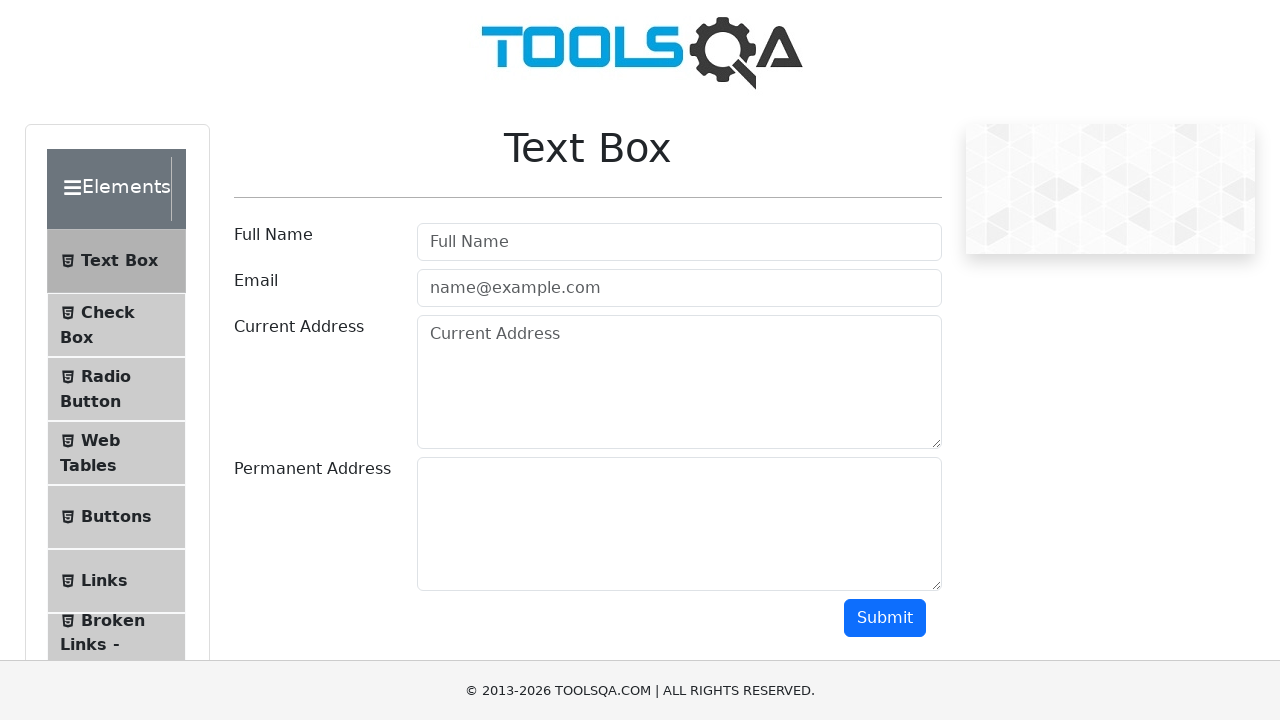

Filled in Full Name field with 'Nuntapong Siripanyawong' on internal:attr=[placeholder="Full Name"i]
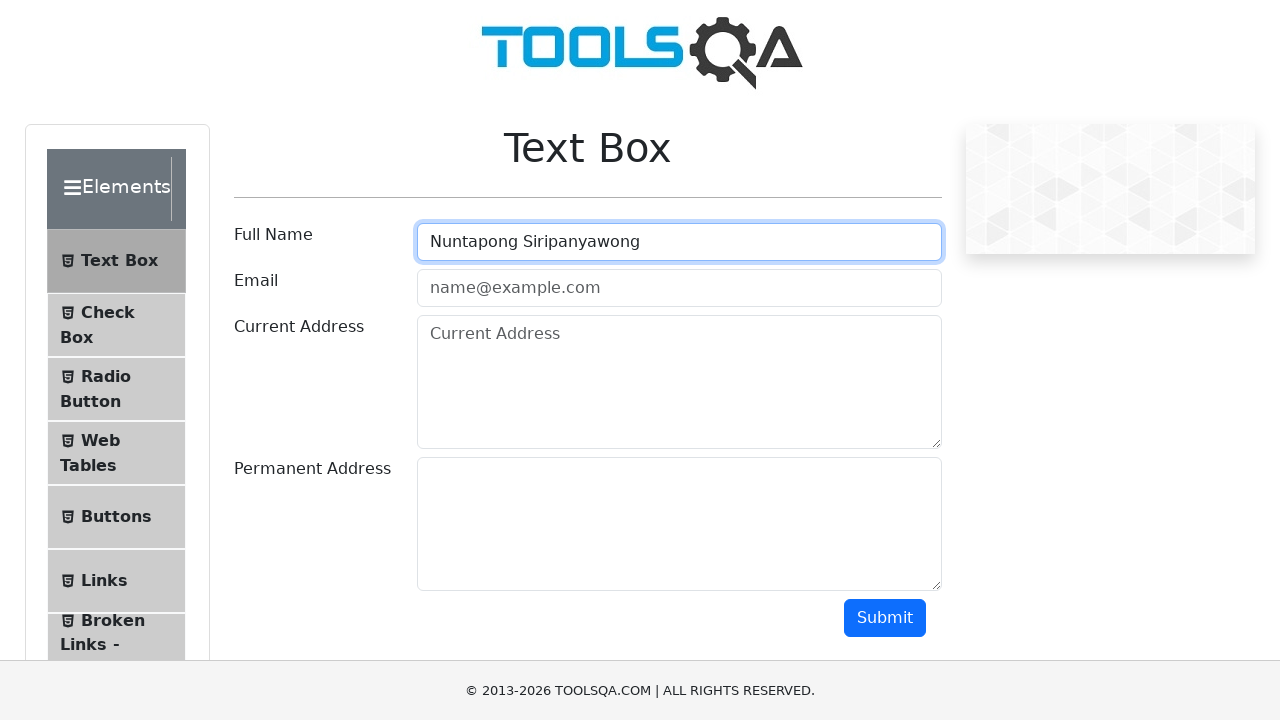

Filled in Email field with 'nuntapong@gmail.com' on internal:attr=[placeholder="name@example.com"i]
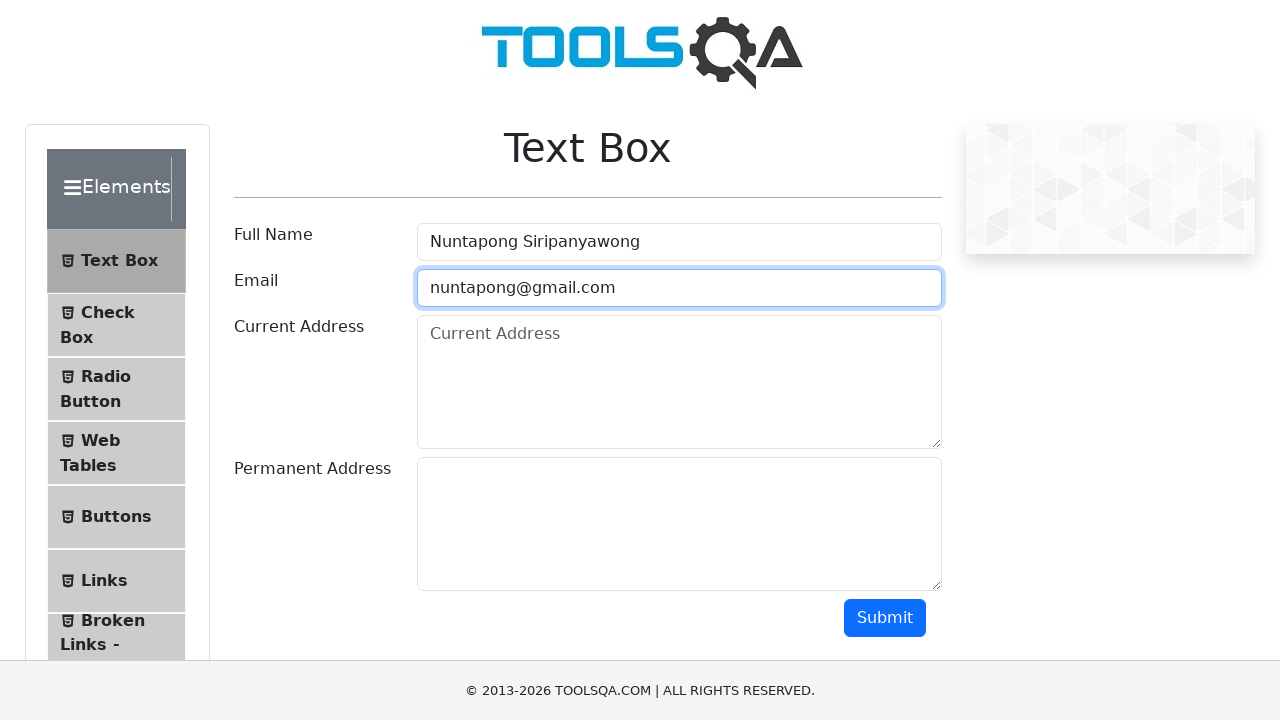

Filled in Current Address field with 'Bangkok' on internal:attr=[placeholder="Current Address"i]
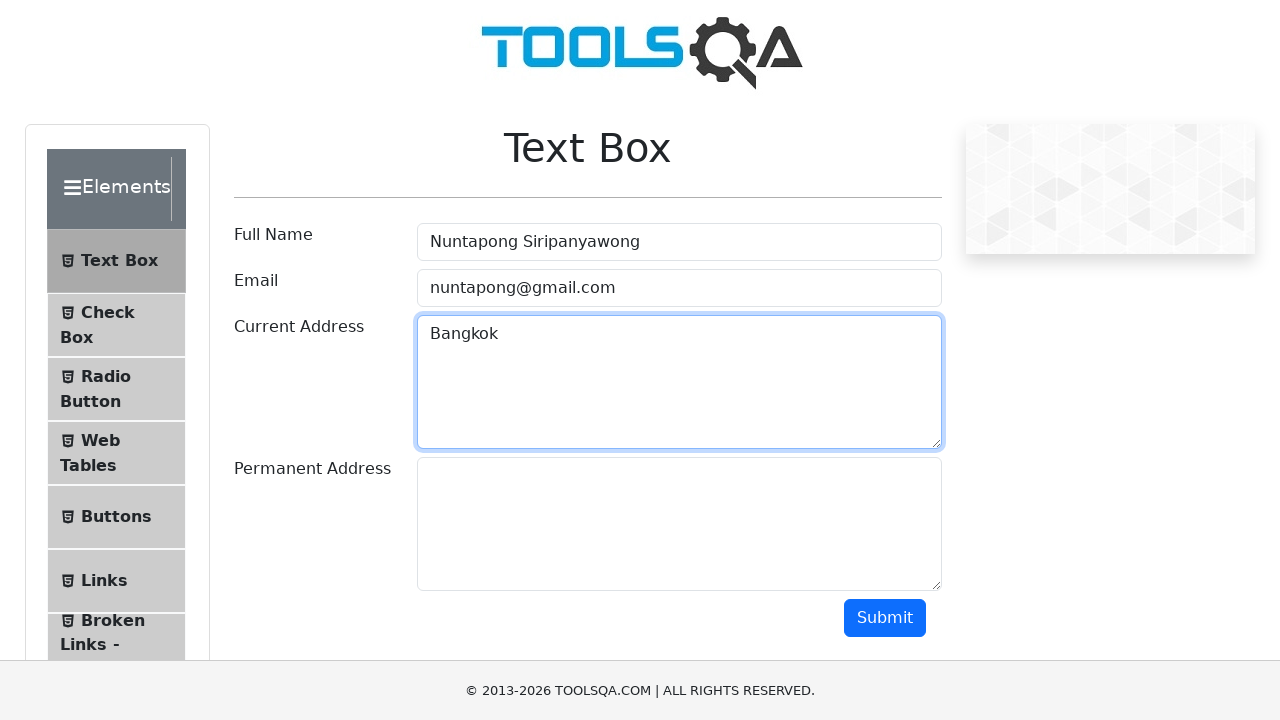

Filled in Permanent Address field with 'Phuket' on #permanentAddress.form-control
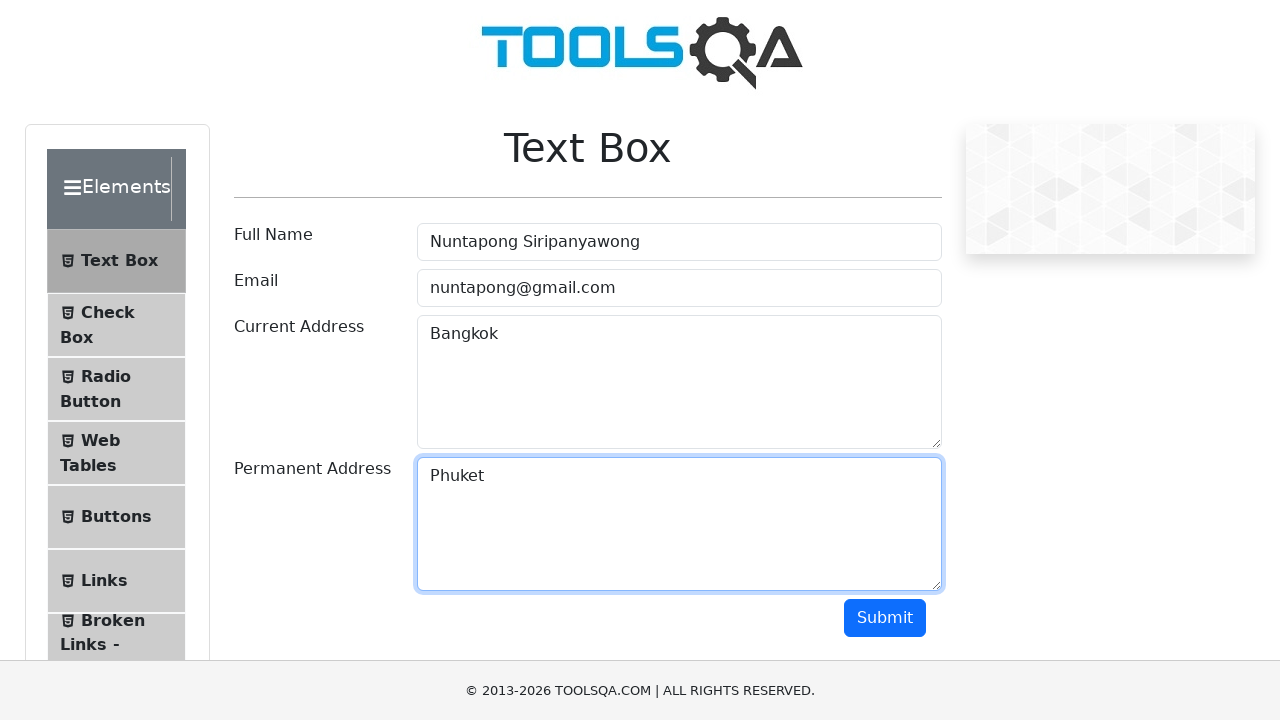

Clicked Submit button to submit the form at (885, 618) on text=Submit
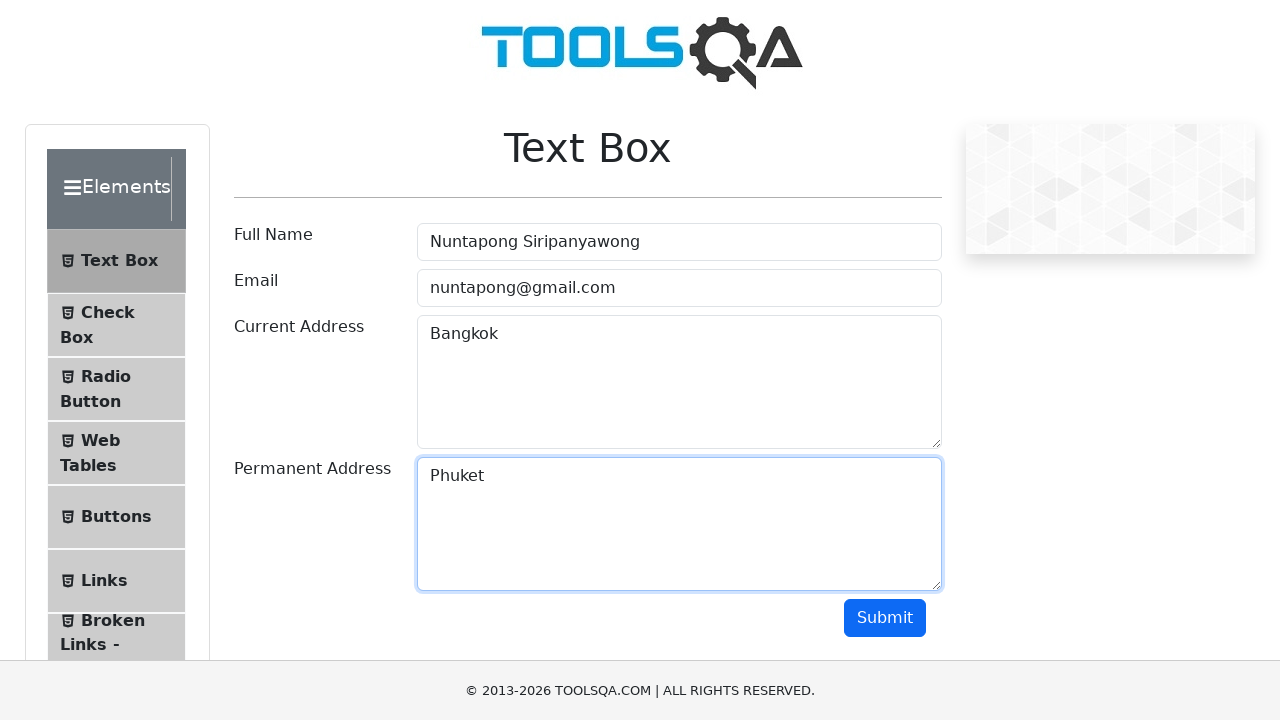

Verified full name 'Nuntapong Siripanyawong' is displayed in submitted data
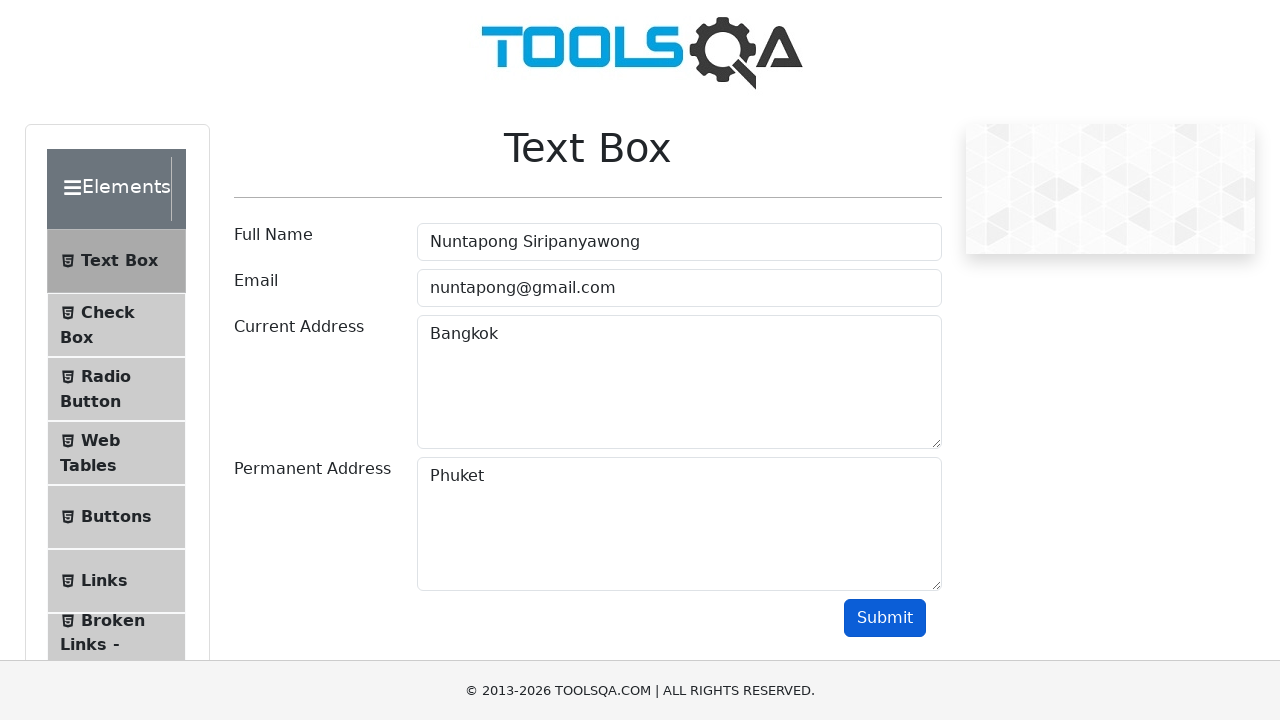

Verified email 'nuntapong@gmail.com' is displayed in submitted data
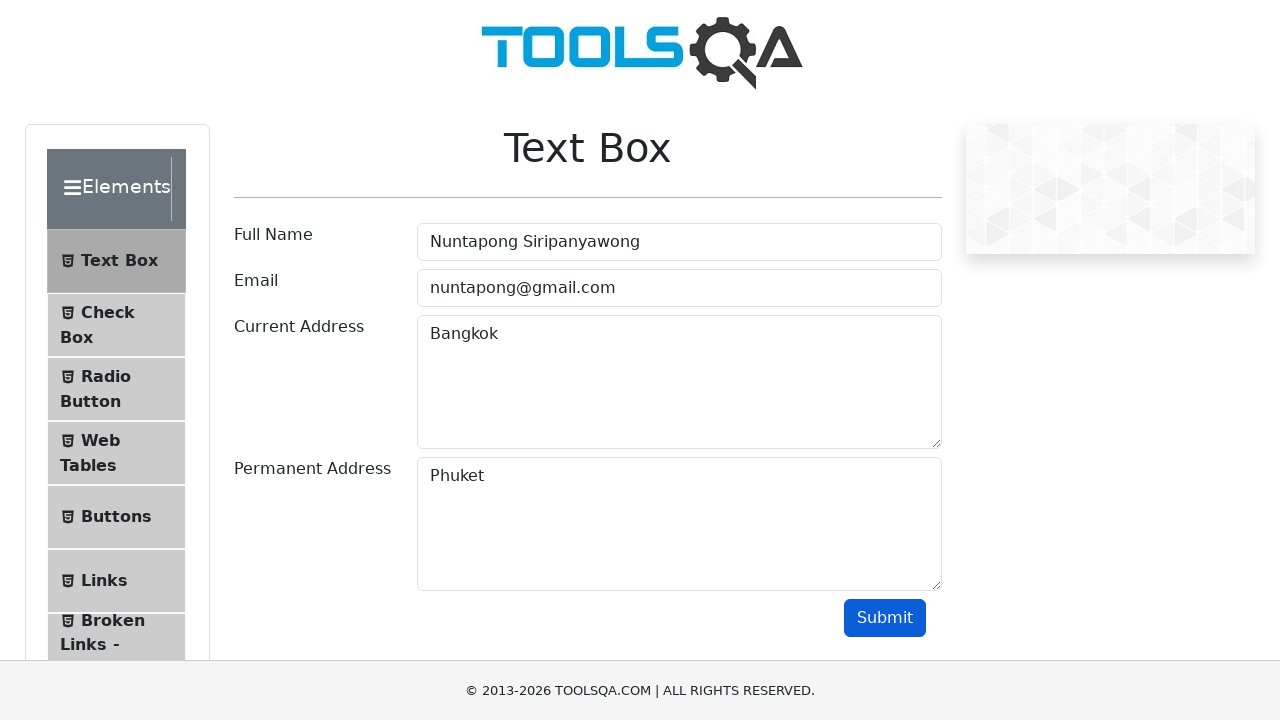

Verified current address 'Bangkok' is displayed in submitted data
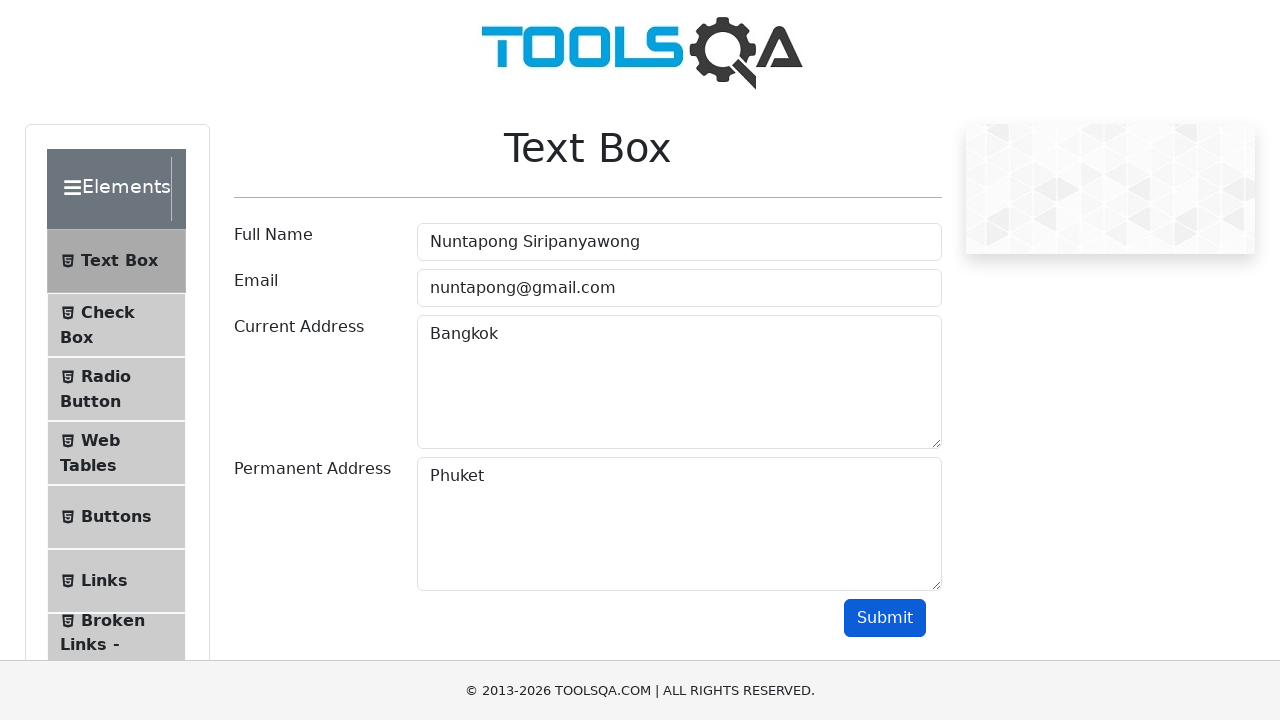

Verified permanent address 'Phuket' is displayed in submitted data
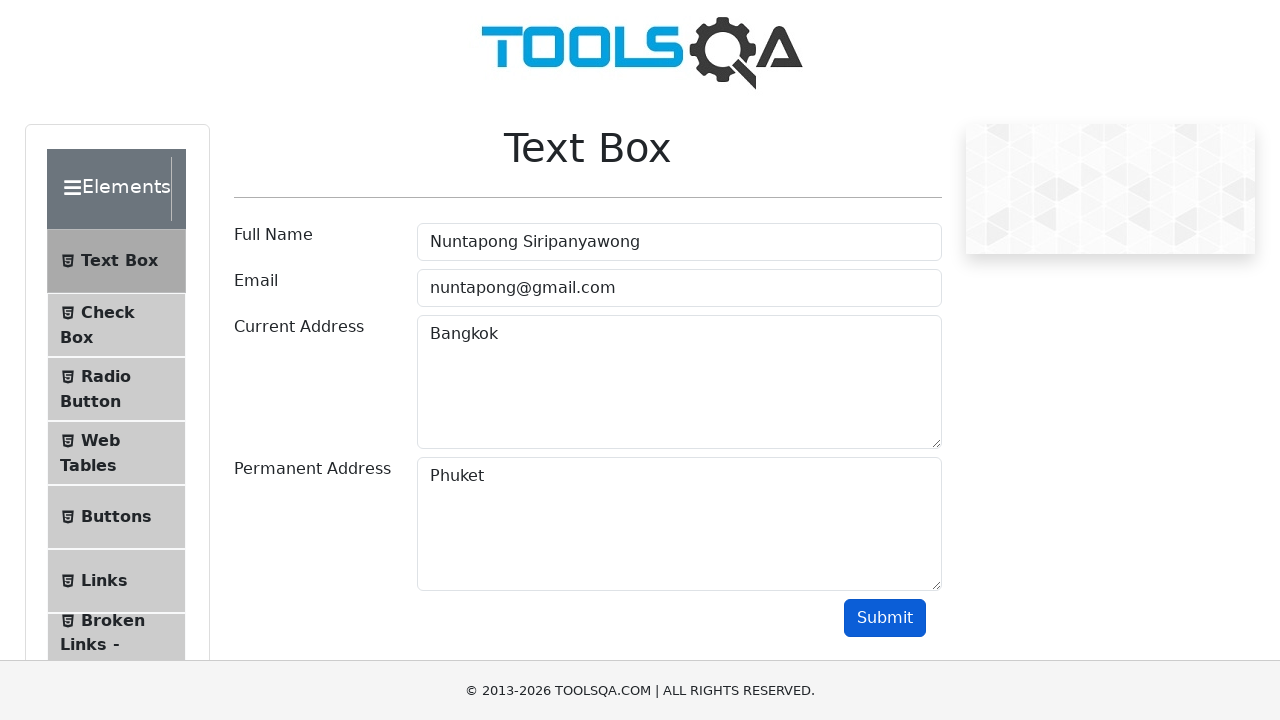

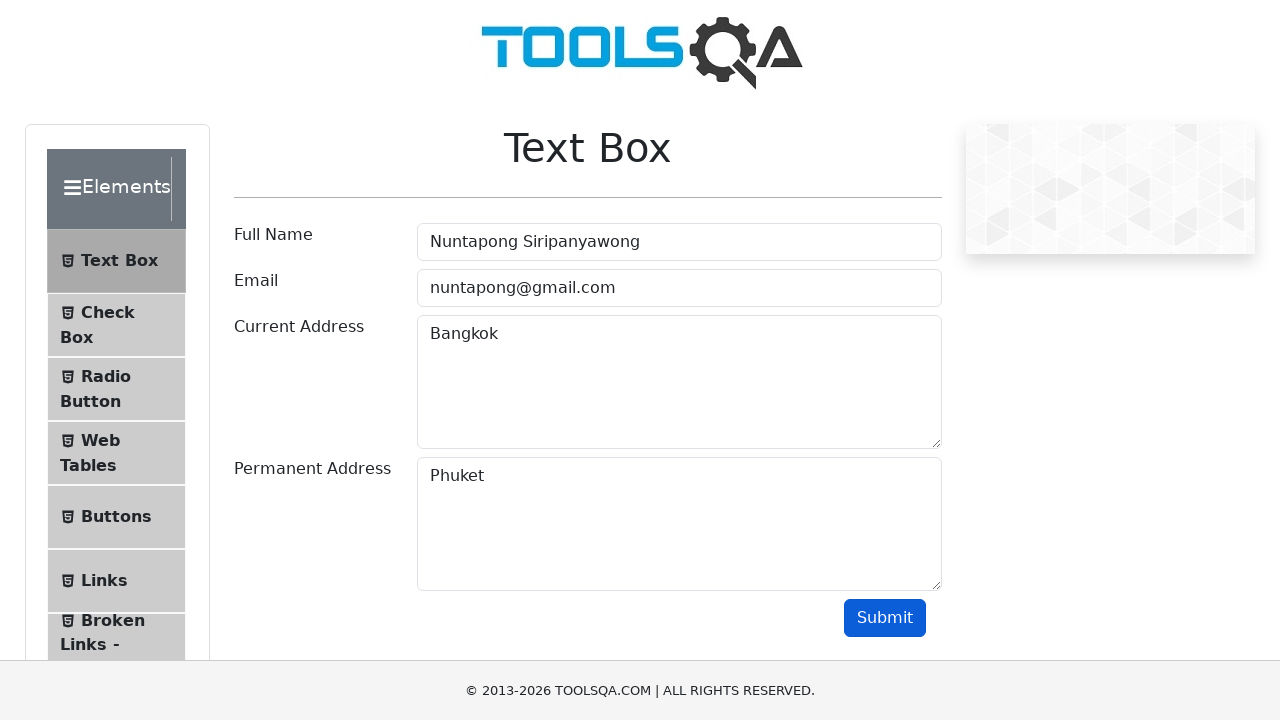